Tests radio button functionality by clicking different radio button options on a form

Starting URL: https://demoqa.com/radio-button

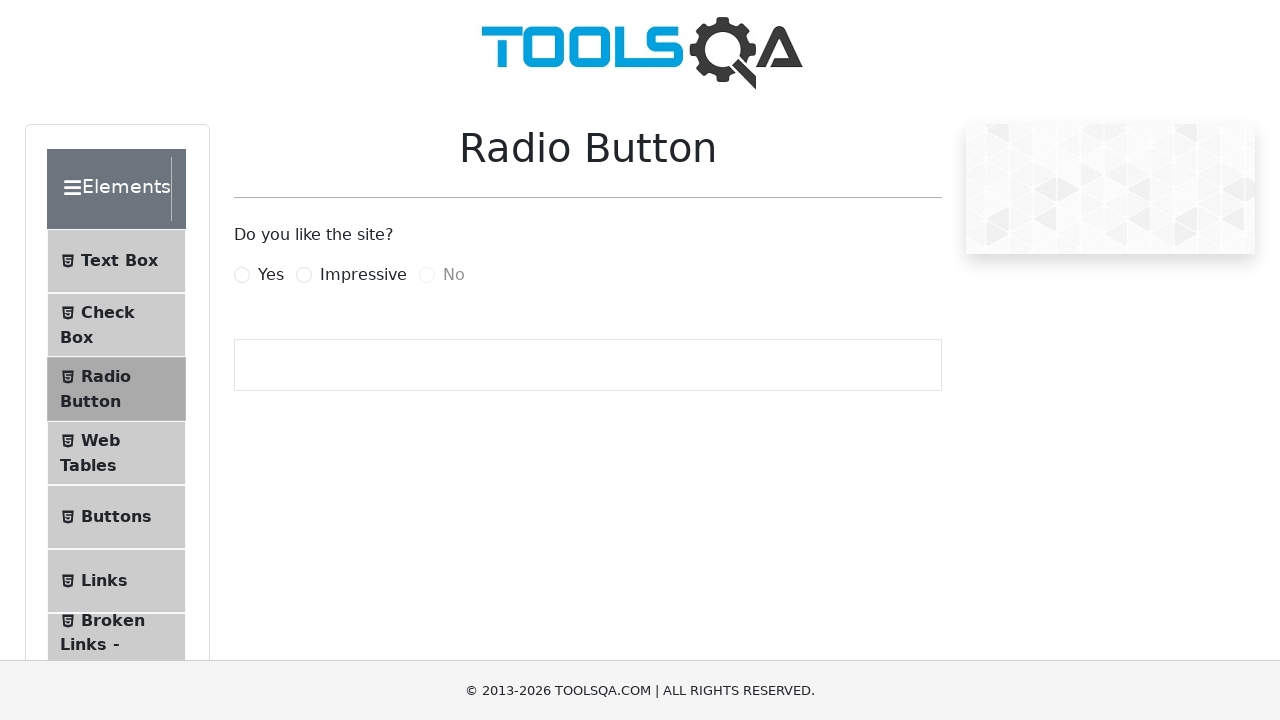

Waited for page to load with networkidle state
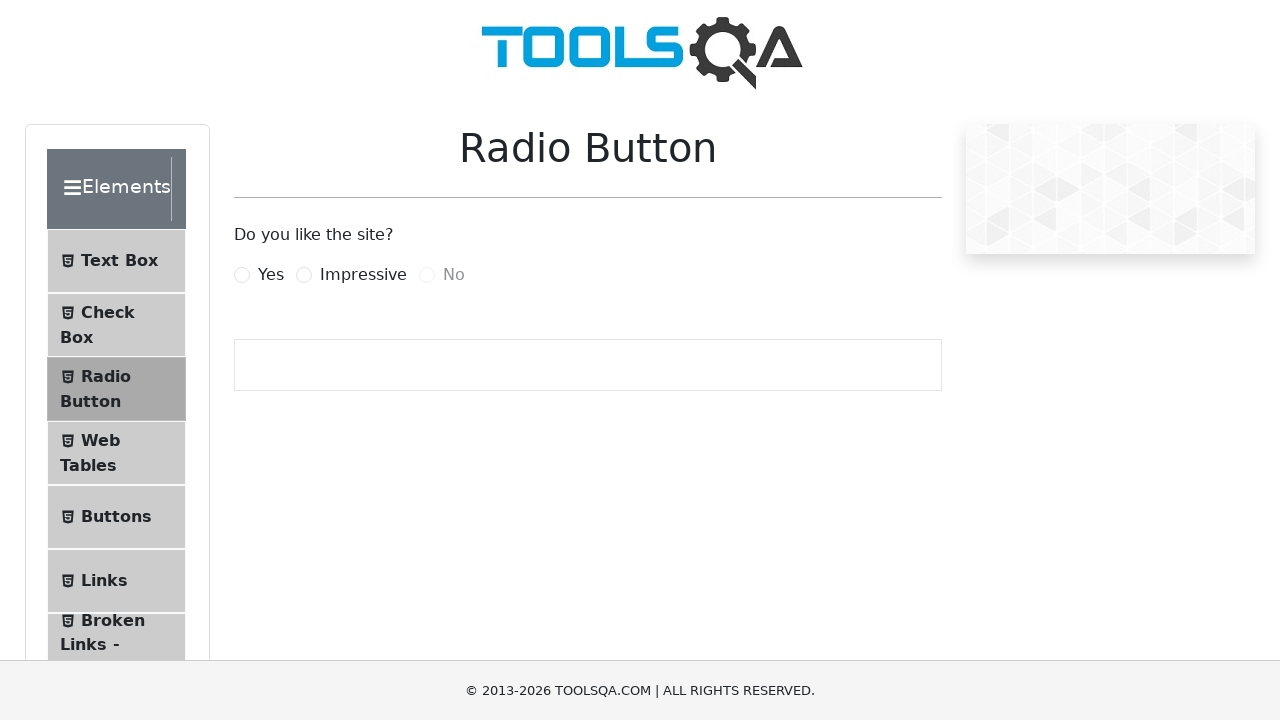

Located all radio button elements on the page
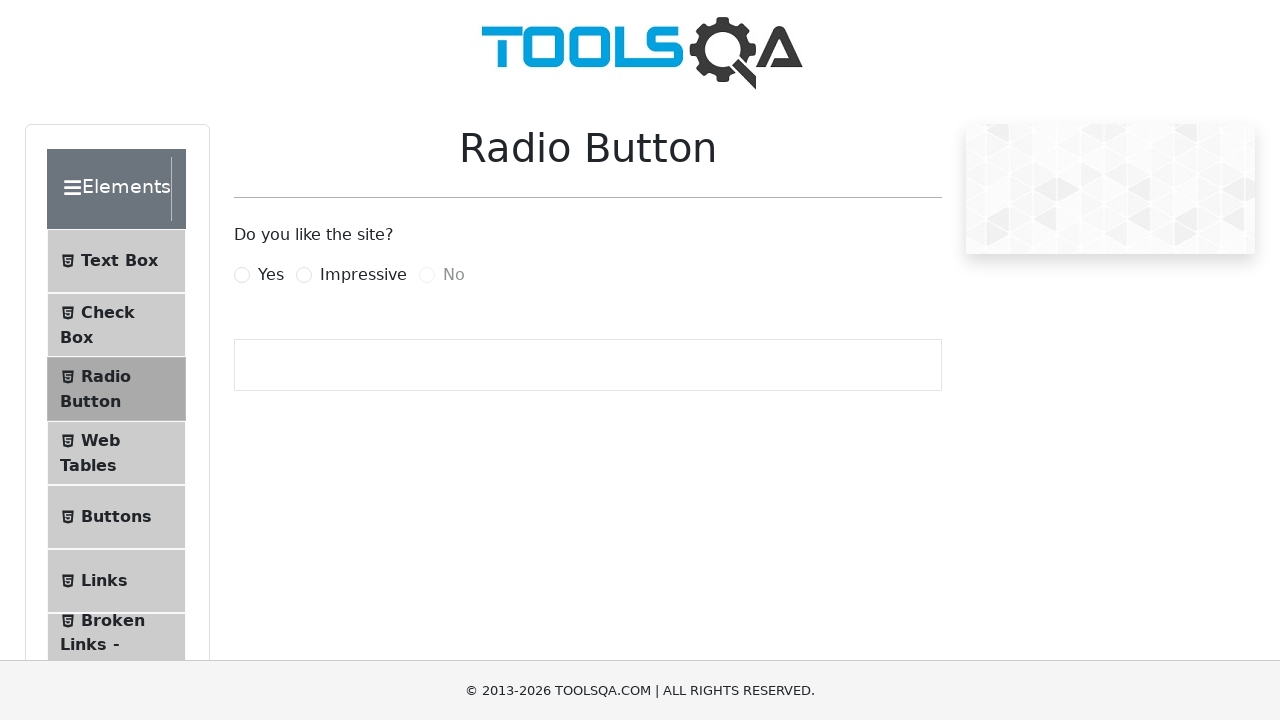

Clicked 'Impressive' radio button using JavaScript
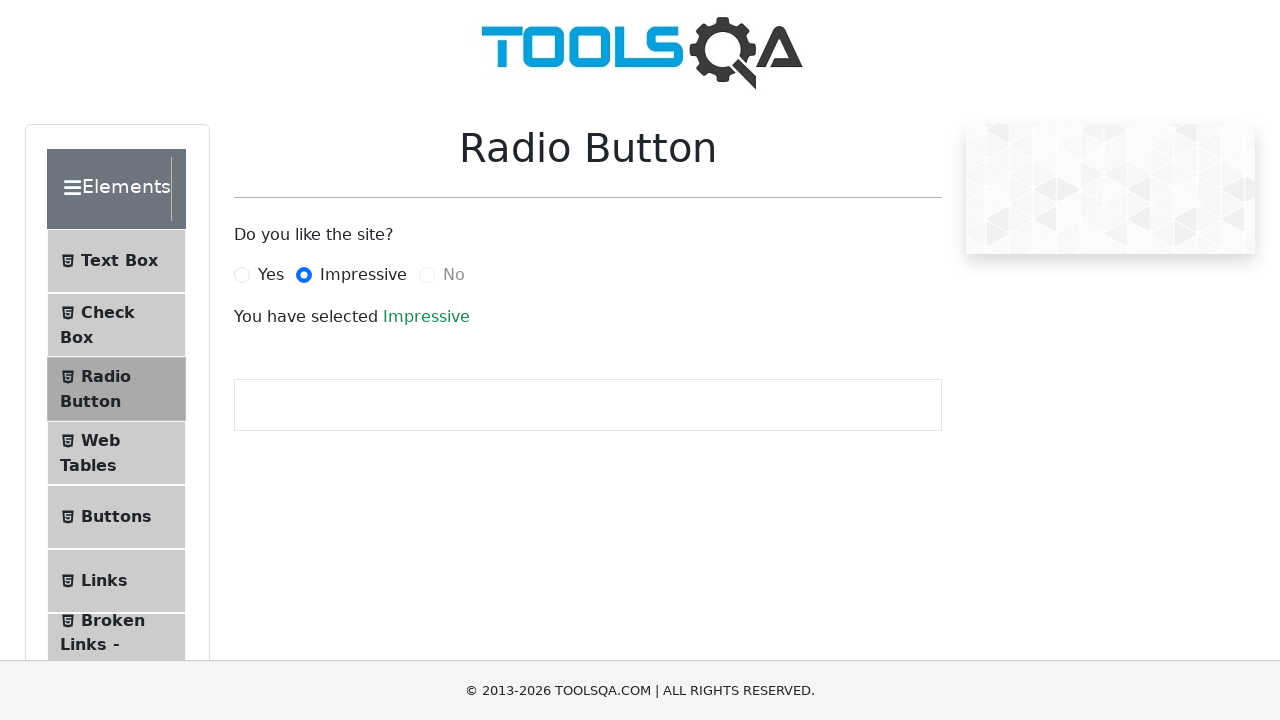

Clicked 'Yes' radio button at (242, 275) on #yesRadio
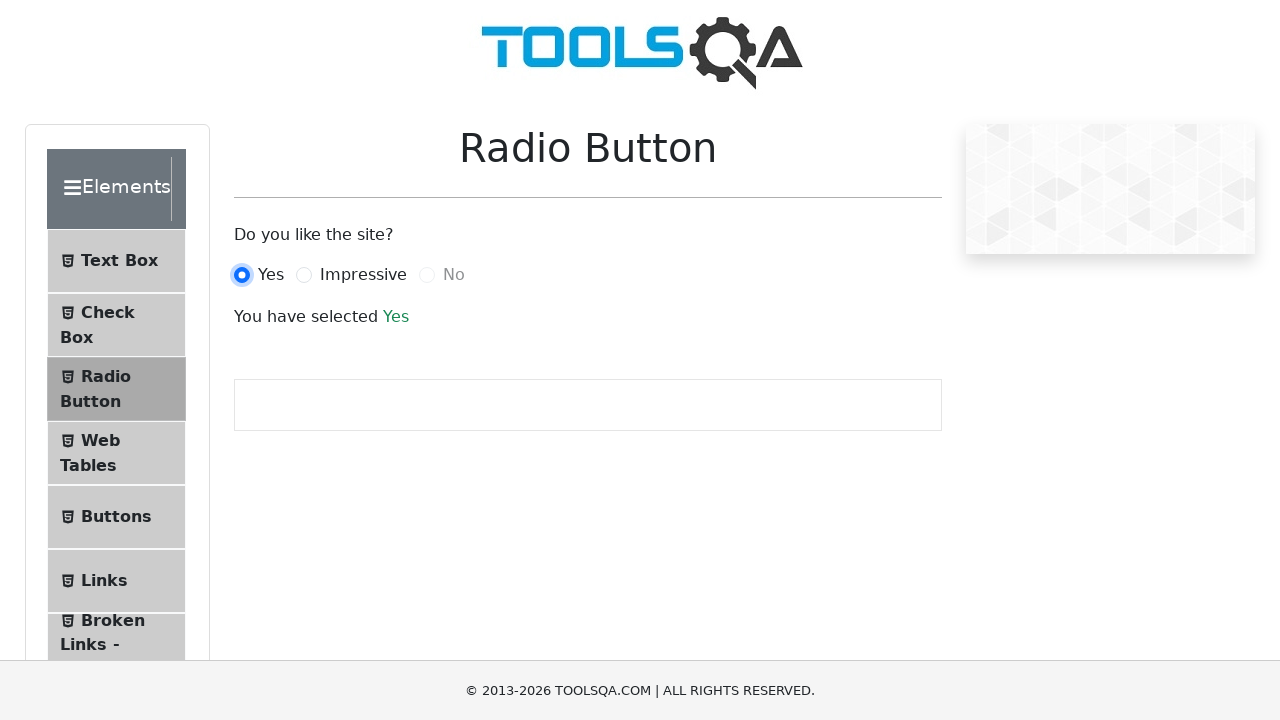

Attempted to click 'No' radio button with force option at (427, 275) on #noRadio
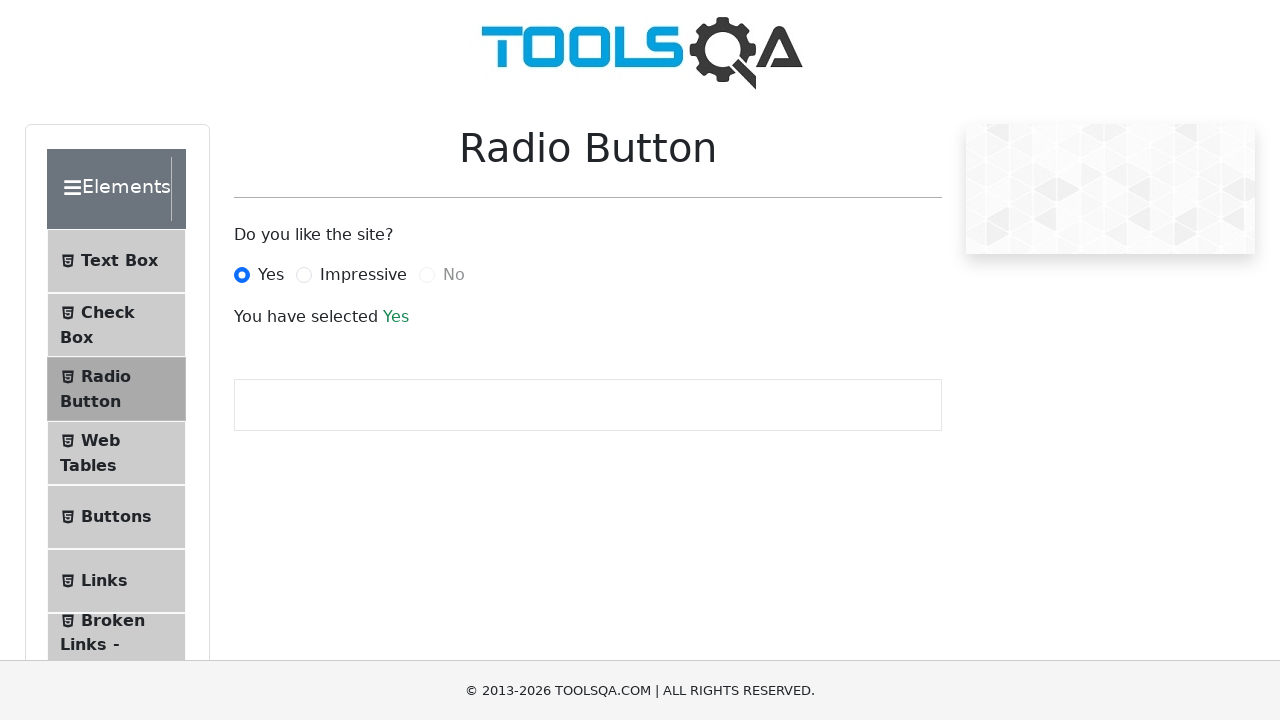

Clicked 'Impressive' radio button again at (304, 275) on #impressiveRadio
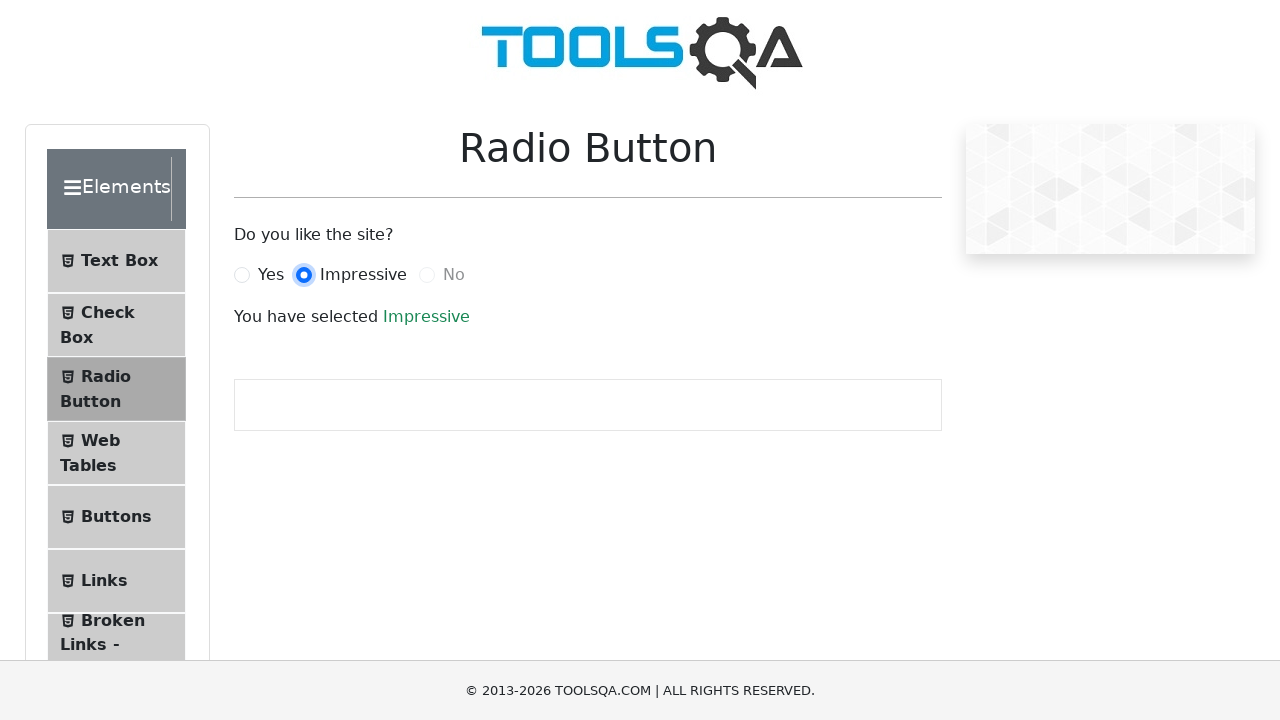

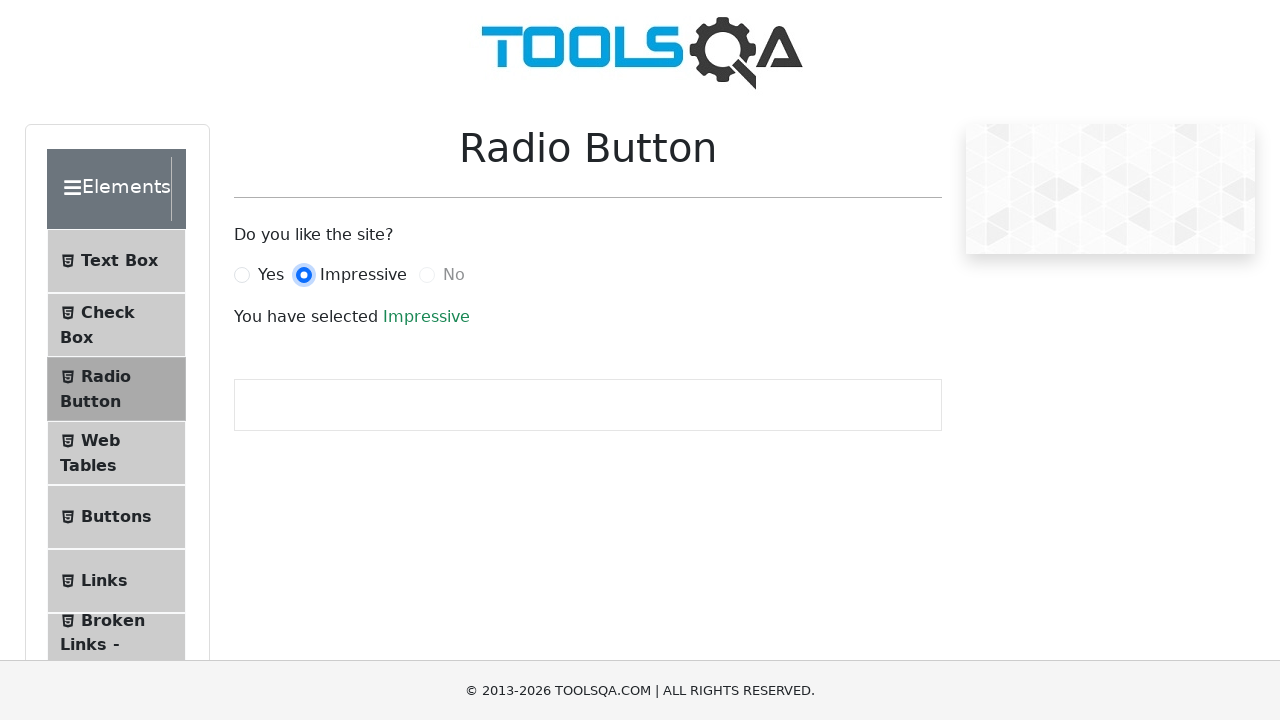